Tests nested iframe handling by switching to an outer frame, then an inner frame, clicking an element inside, and switching back to the main content

Starting URL: https://leafground.com/frame.xhtml

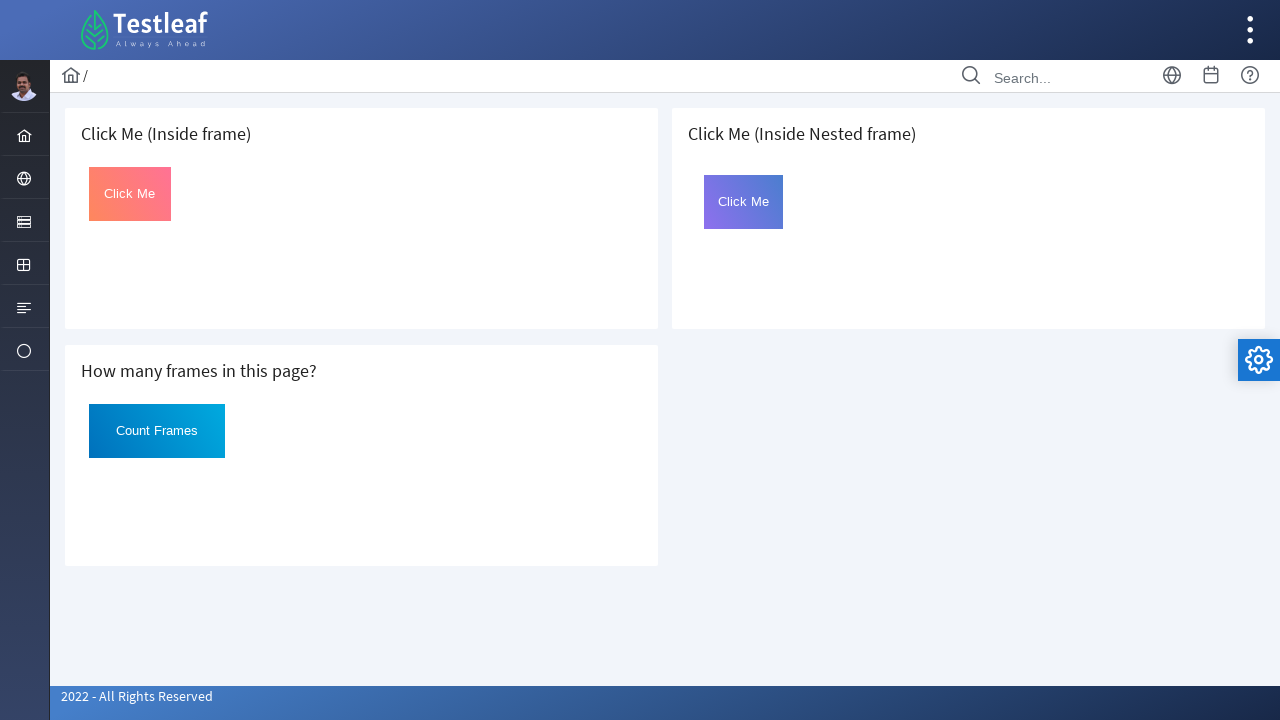

Located outer iframe at index 2
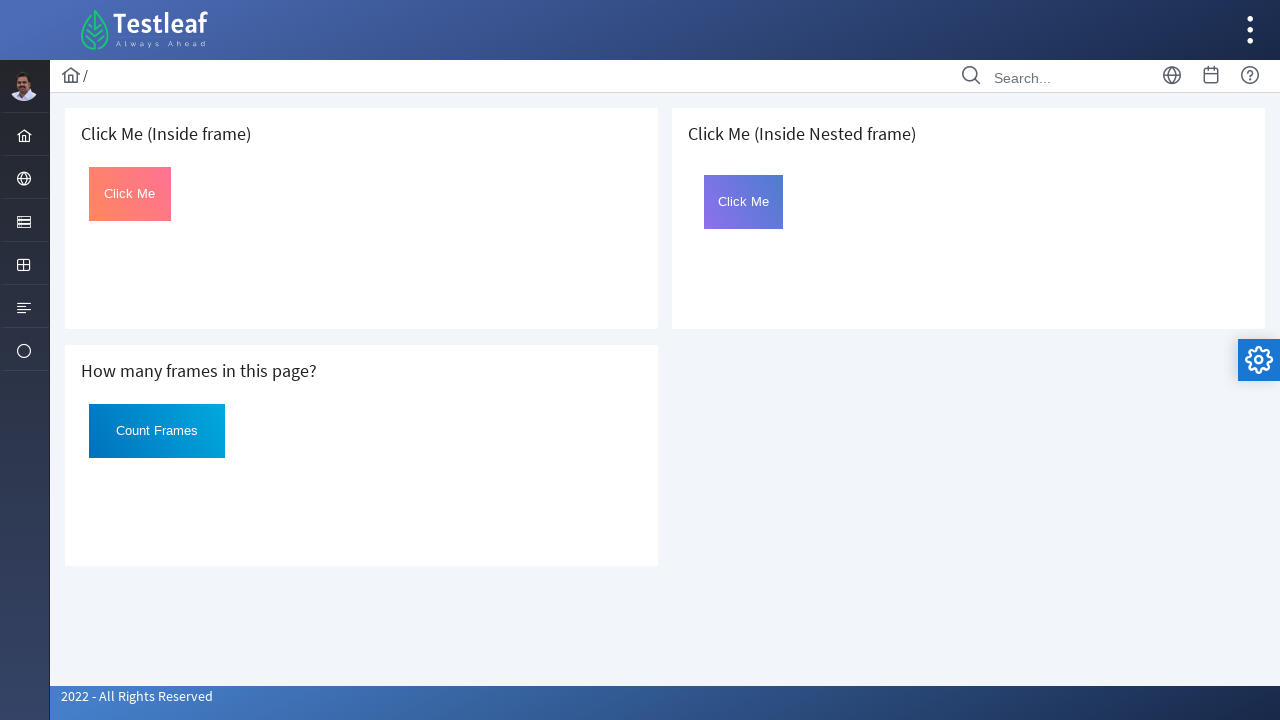

Located inner iframe with name 'frame2'
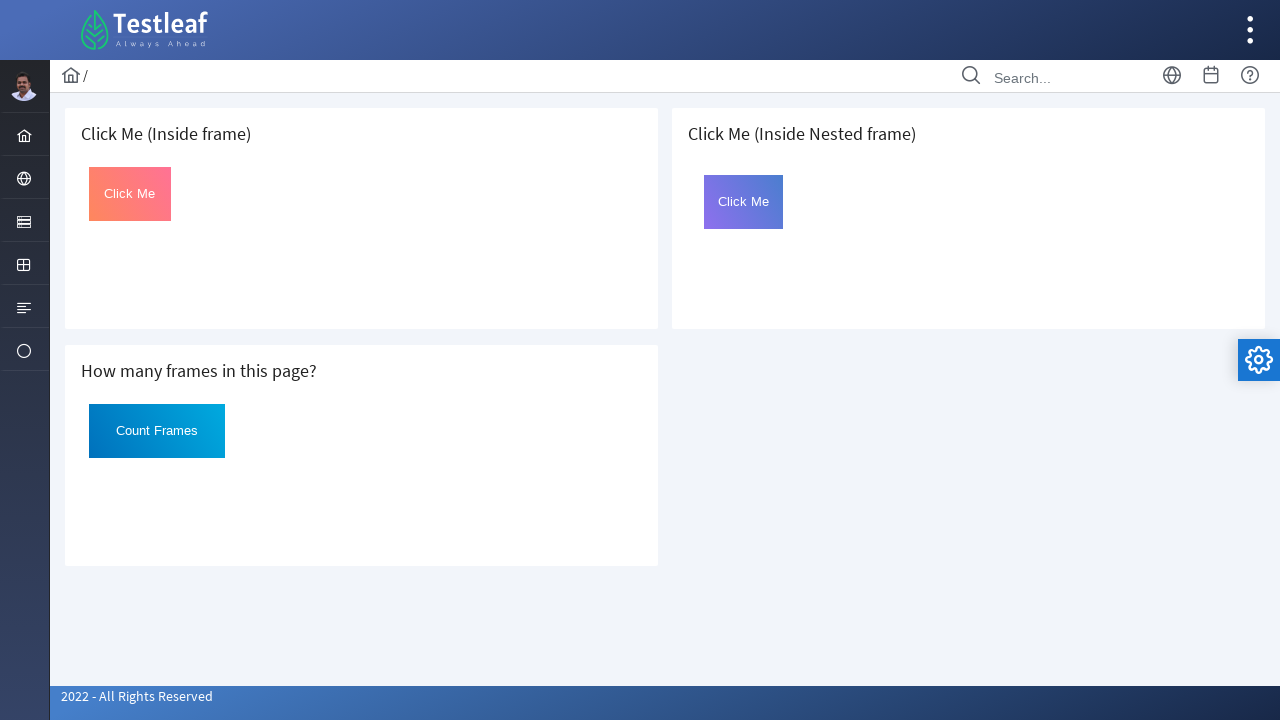

Clicked element with id 'Click' inside nested frame at (744, 202) on iframe >> nth=2 >> internal:control=enter-frame >> iframe[name='frame2'] >> inte
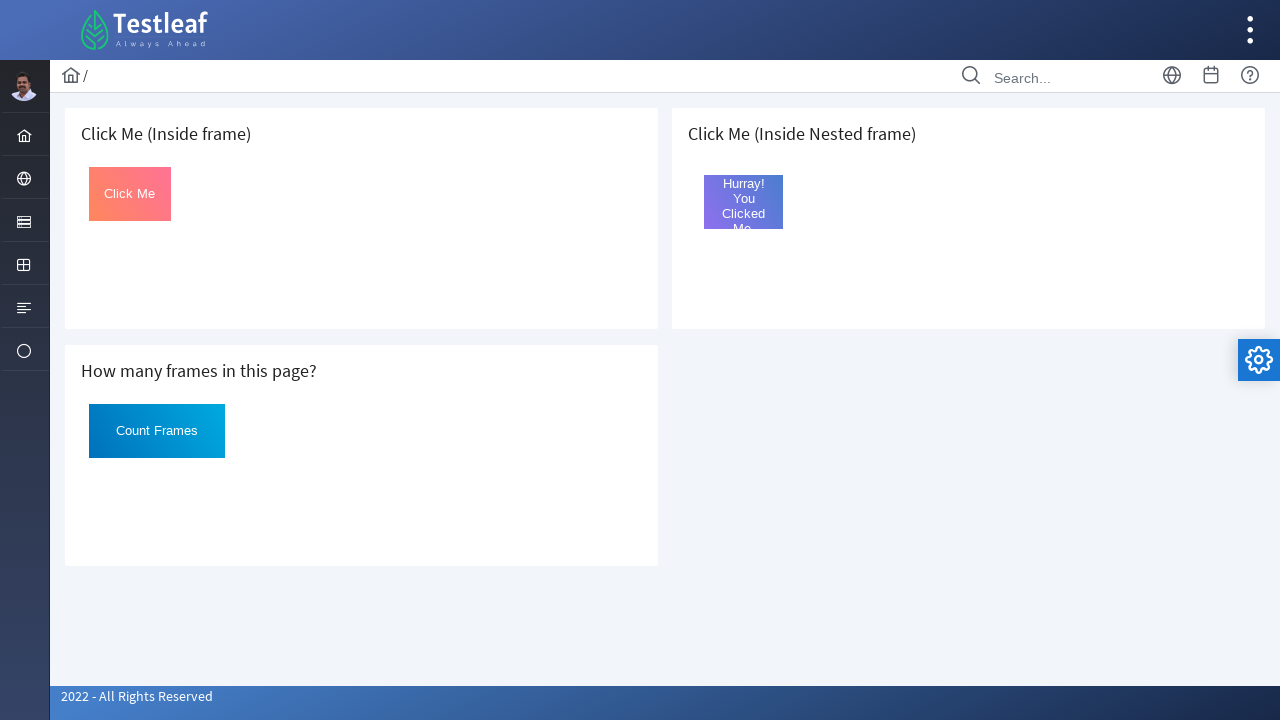

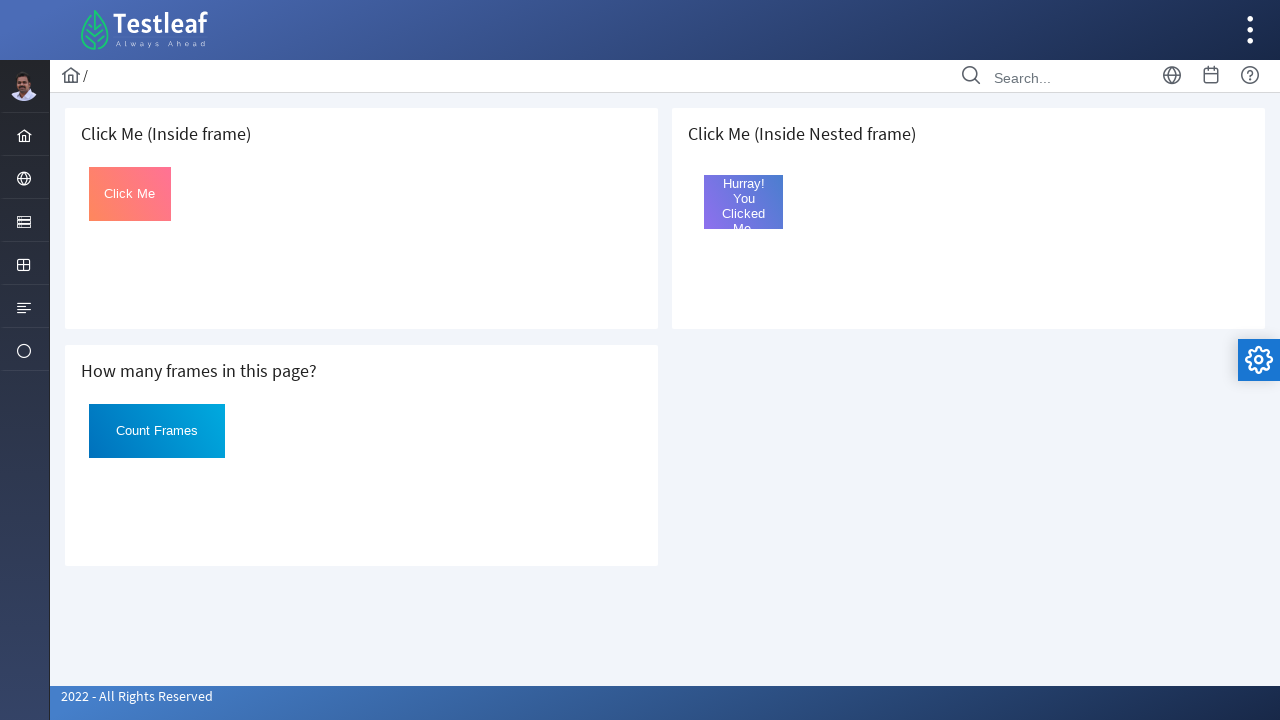